Tests the Python.org search functionality by entering "pycon" in the search box and submitting the search form, then verifying results are returned.

Starting URL: http://www.python.org

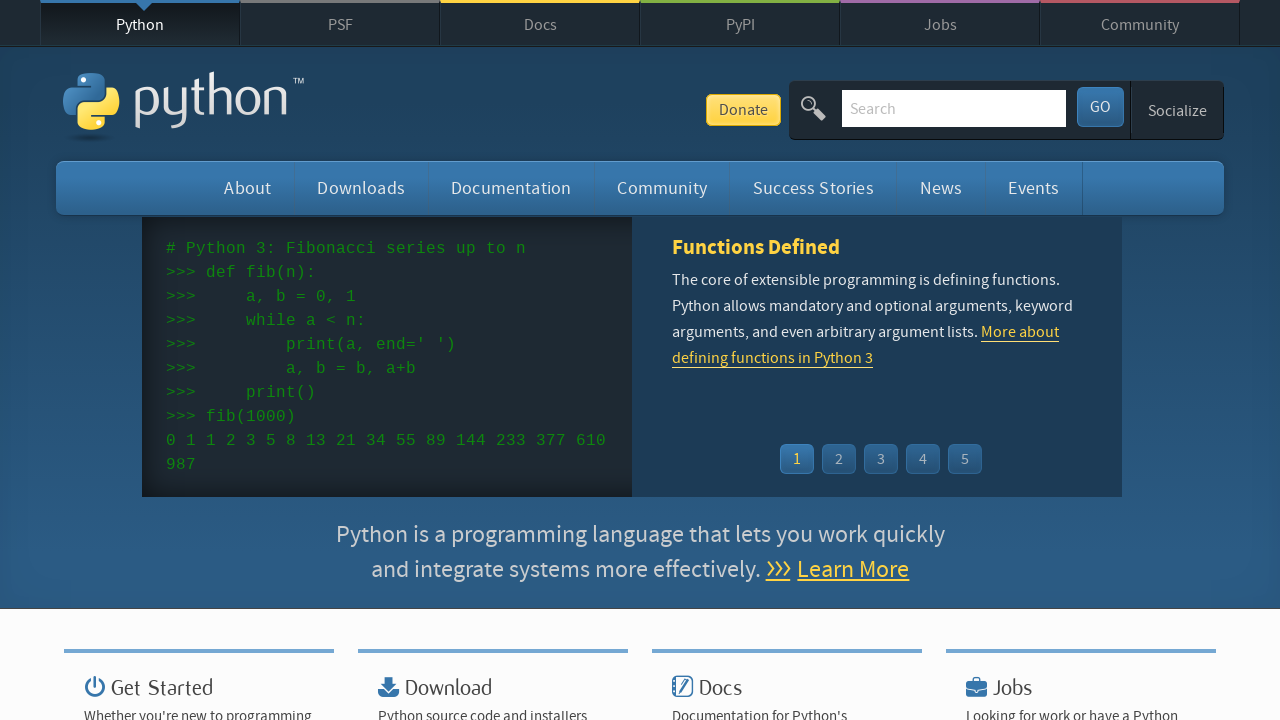

Verified page title contains 'Python'
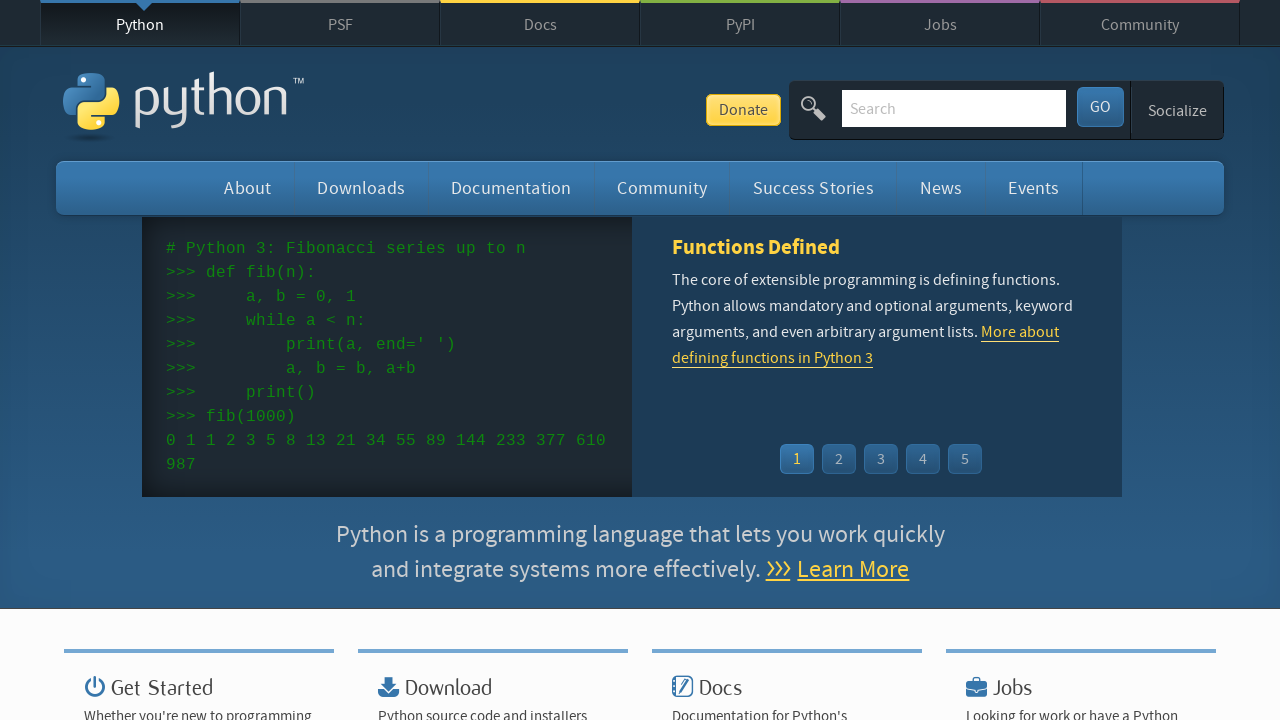

Filled search box with 'pycon' on input[name='q']
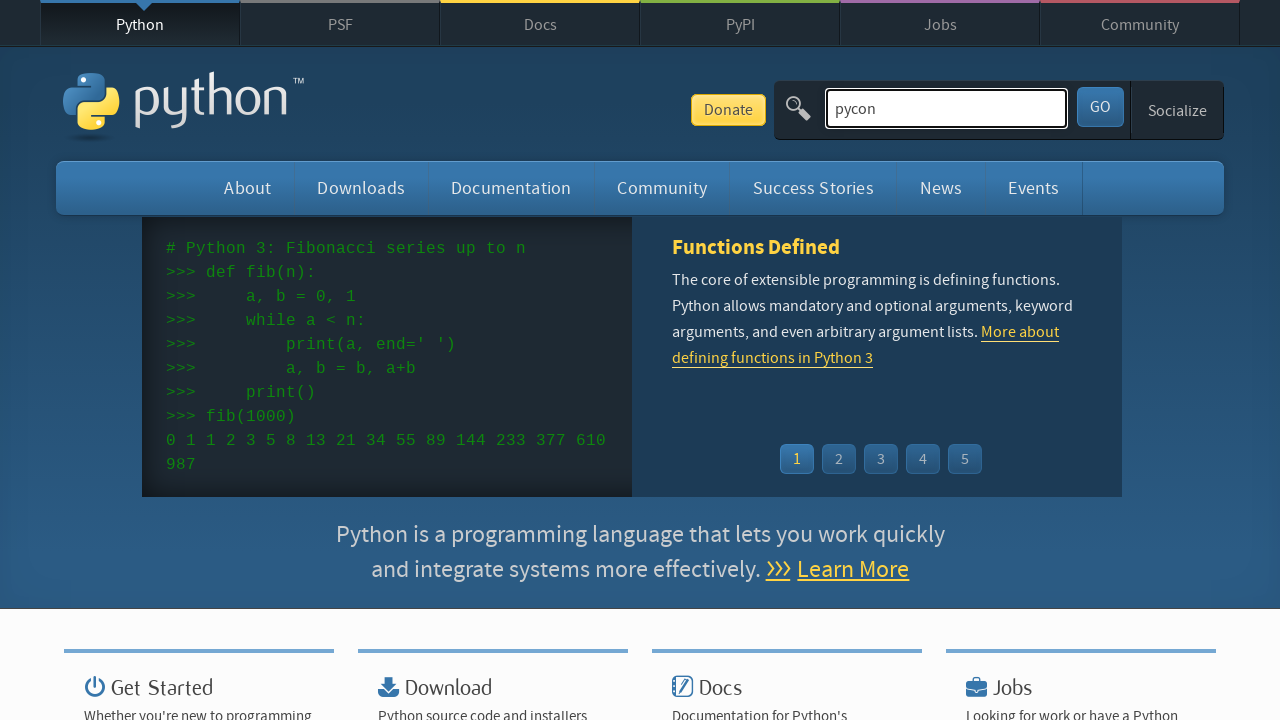

Pressed Enter to submit search form on input[name='q']
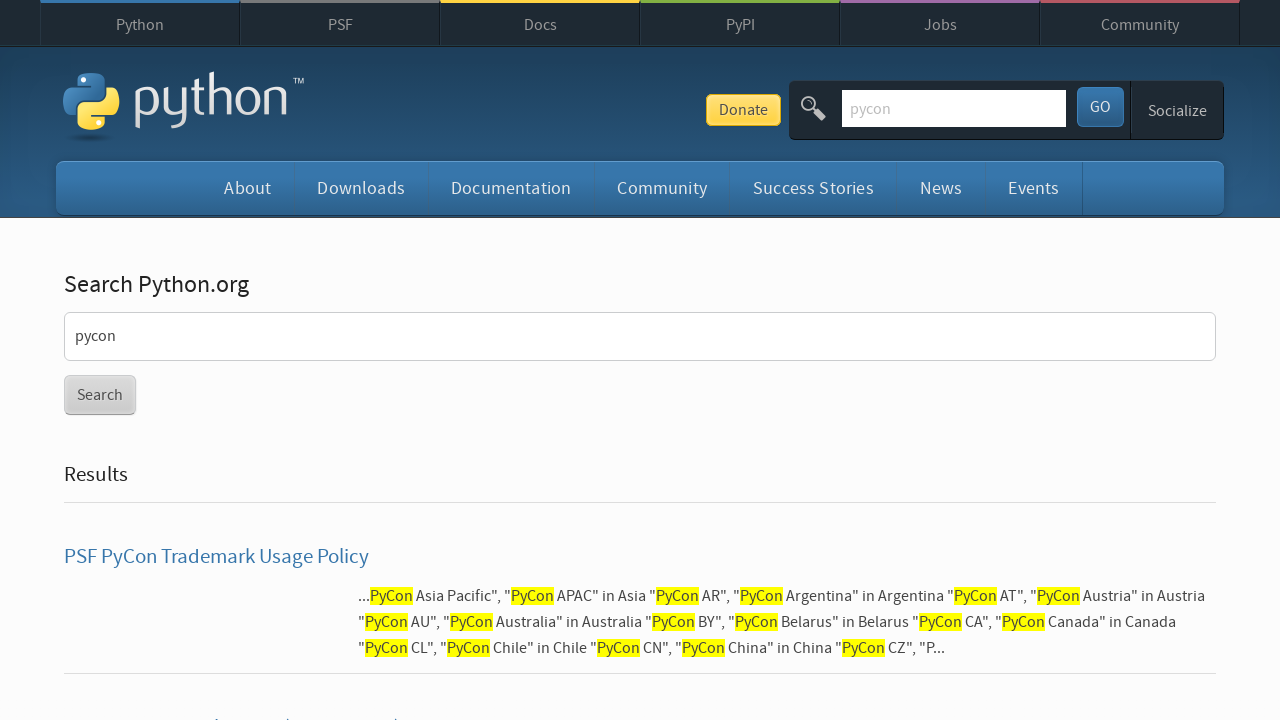

Waited for network idle after search submission
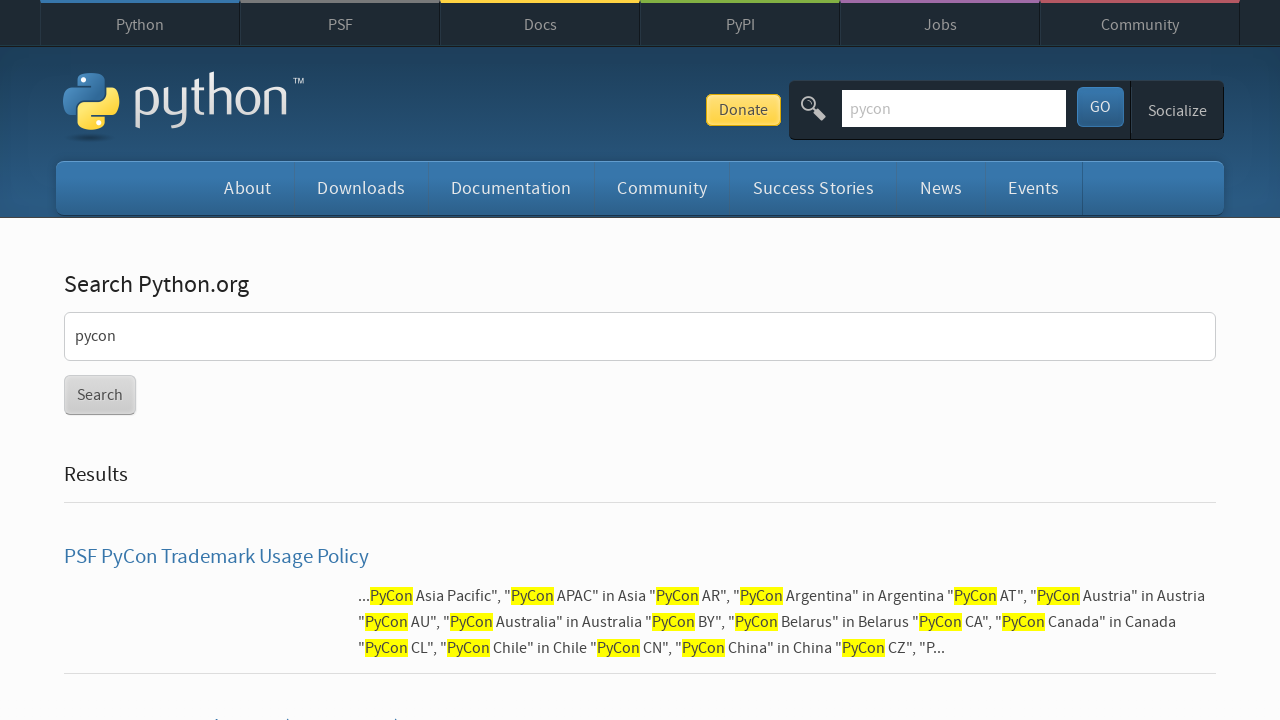

Verified search results were returned (no 'No results found' message)
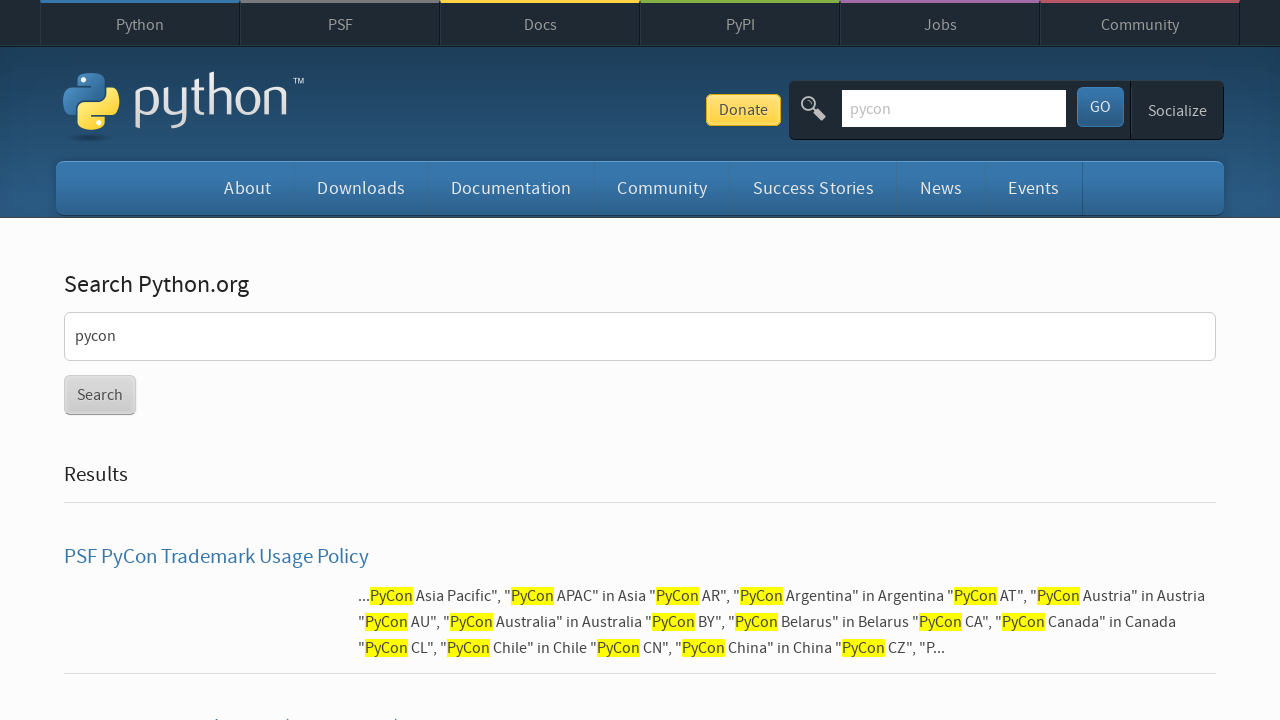

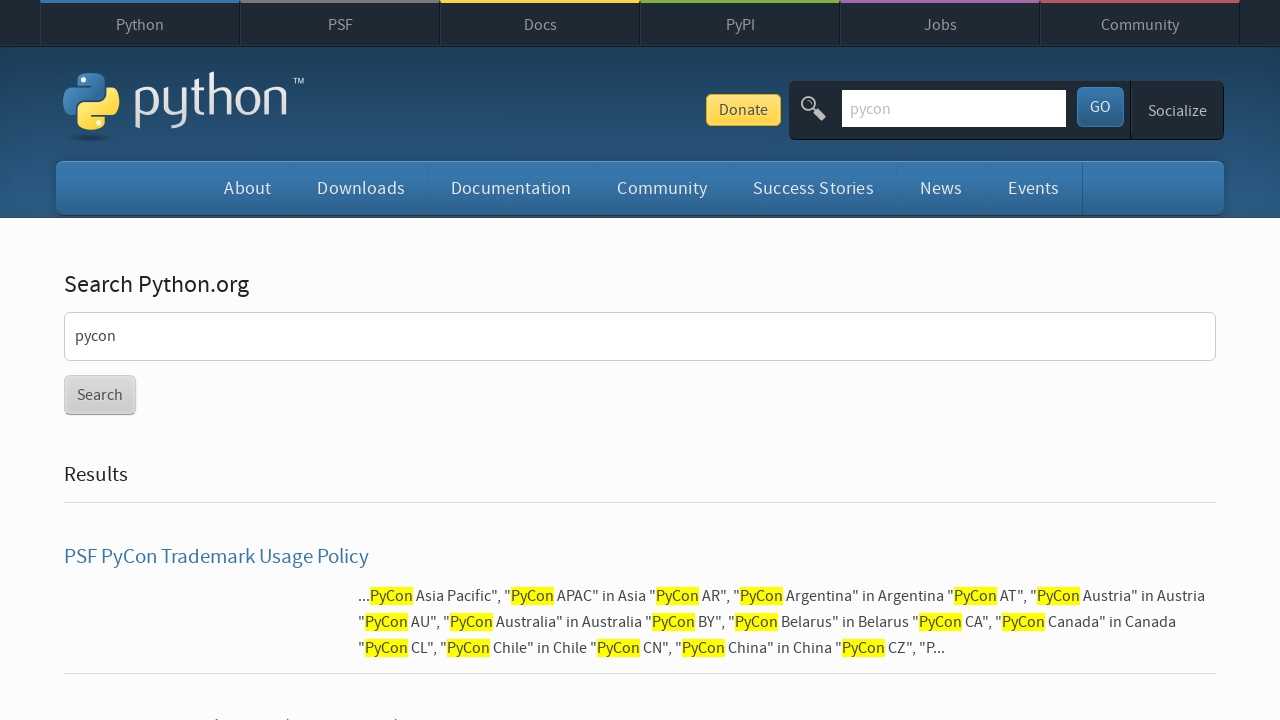